Opens the Demoblaze e-commerce website and maximizes the browser window

Starting URL: https://www.demoblaze.com/

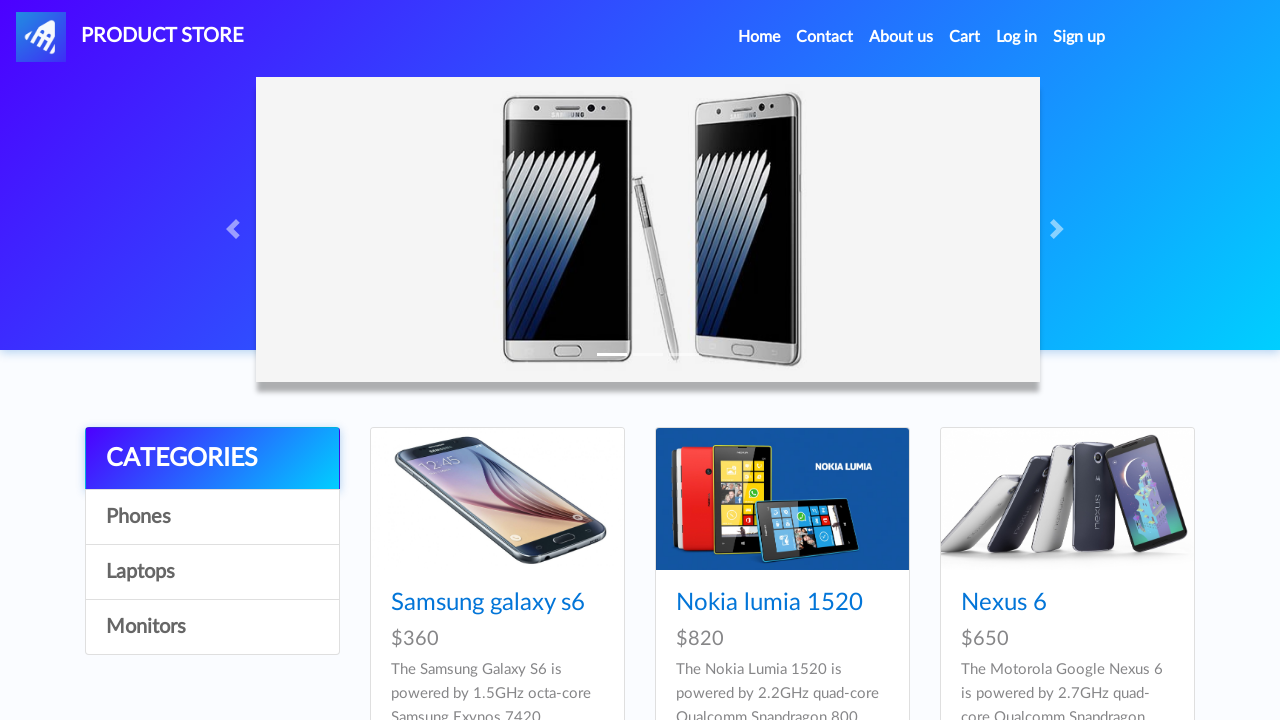

Waited for Demoblaze website to load (DOM content loaded)
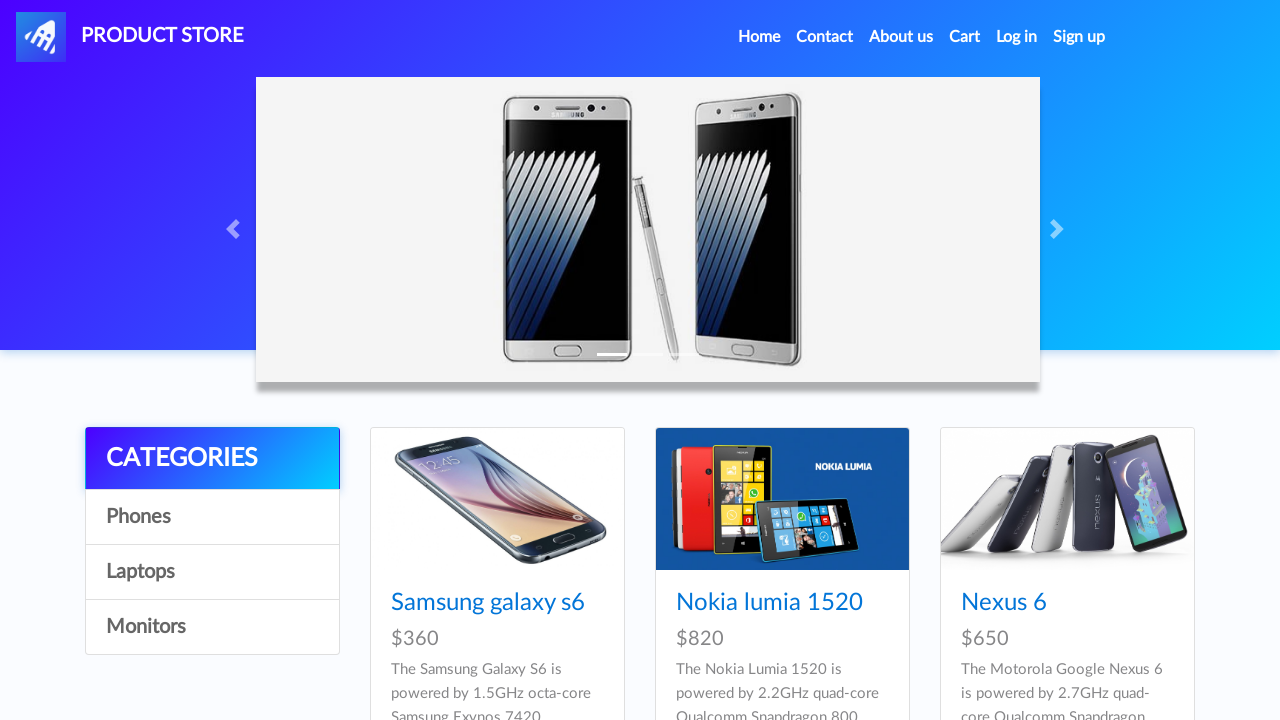

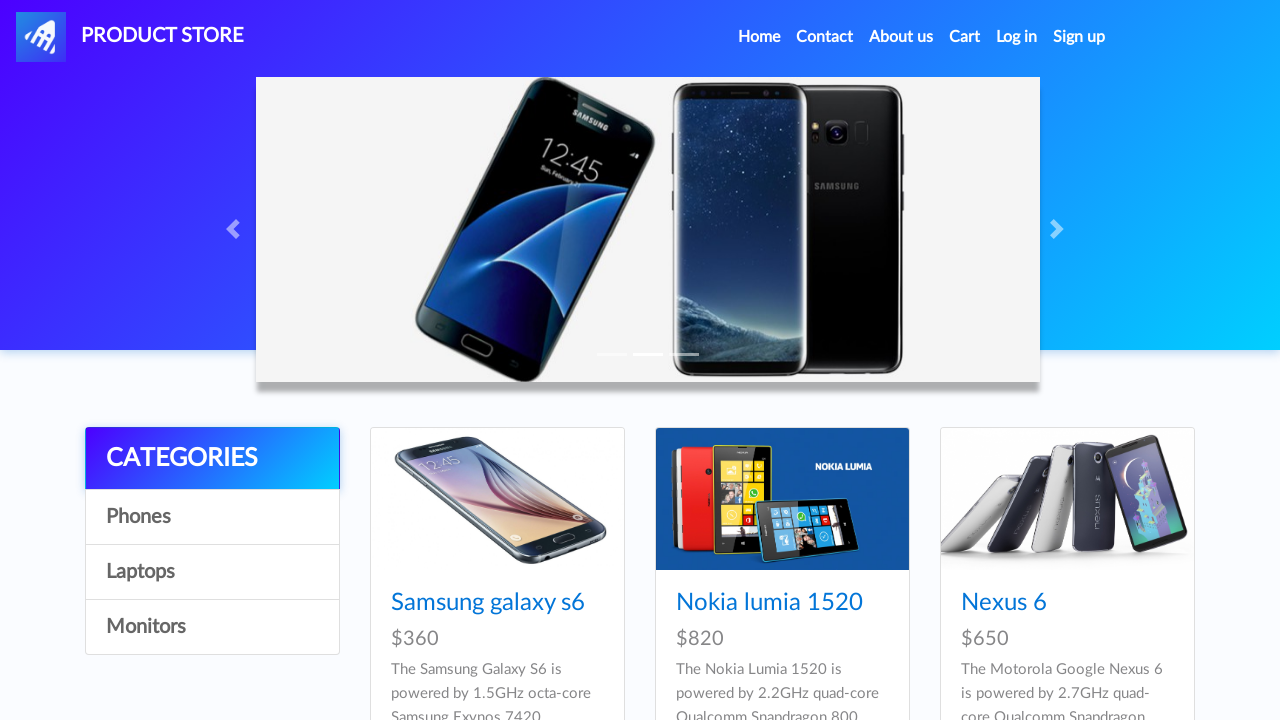